Tests clicking a link and navigating to a new page

Starting URL: http://guinea-pig.webdriver.io

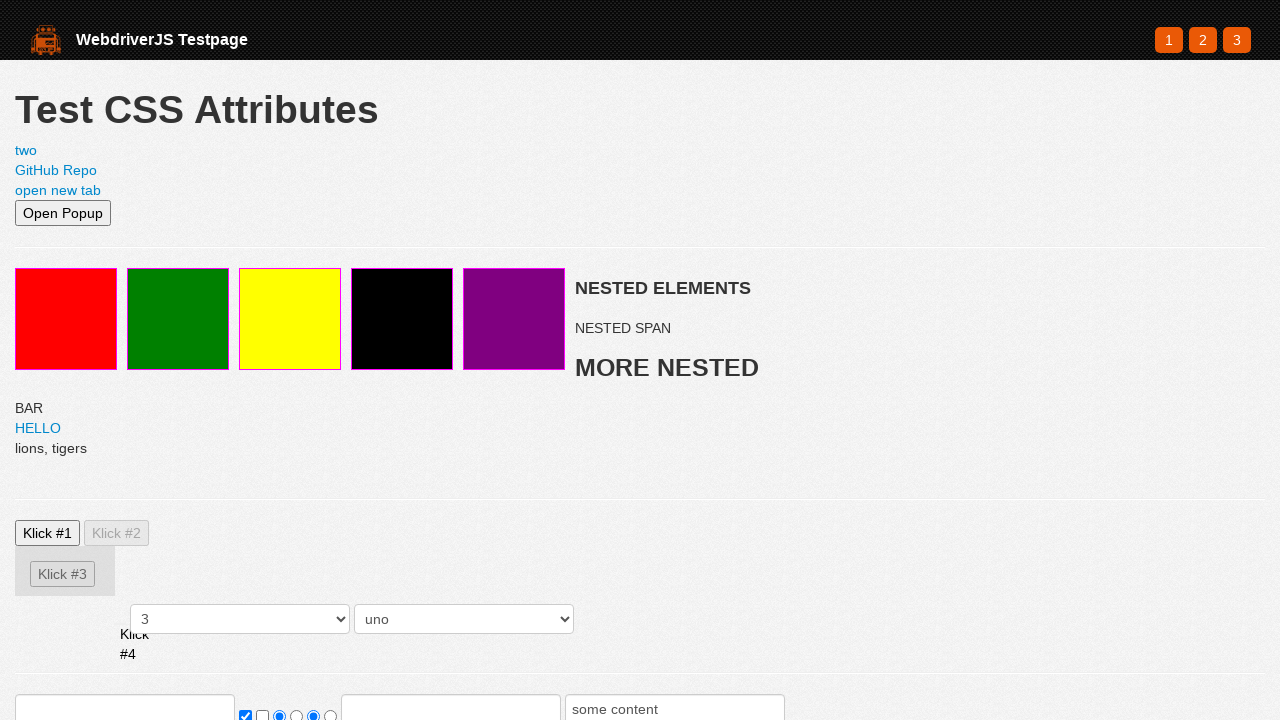

Clicked the second page link at (26, 150) on #secondPageLink
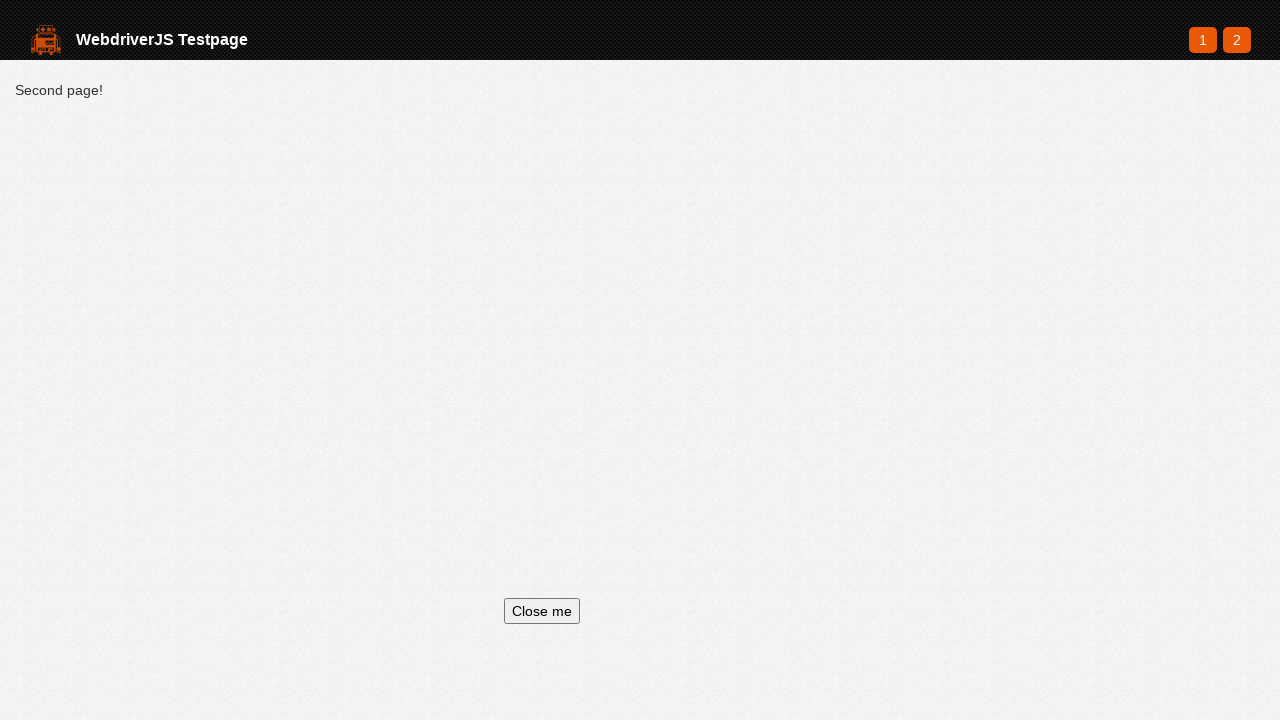

Page navigation completed and DOM content loaded
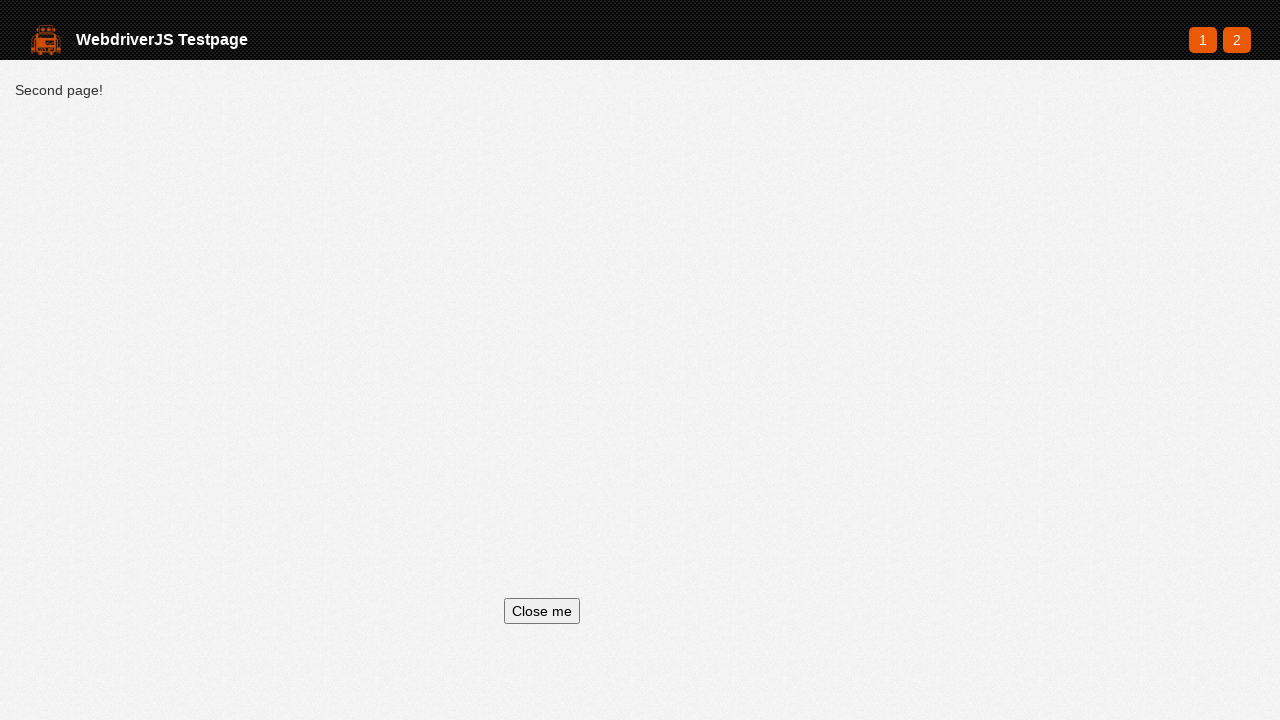

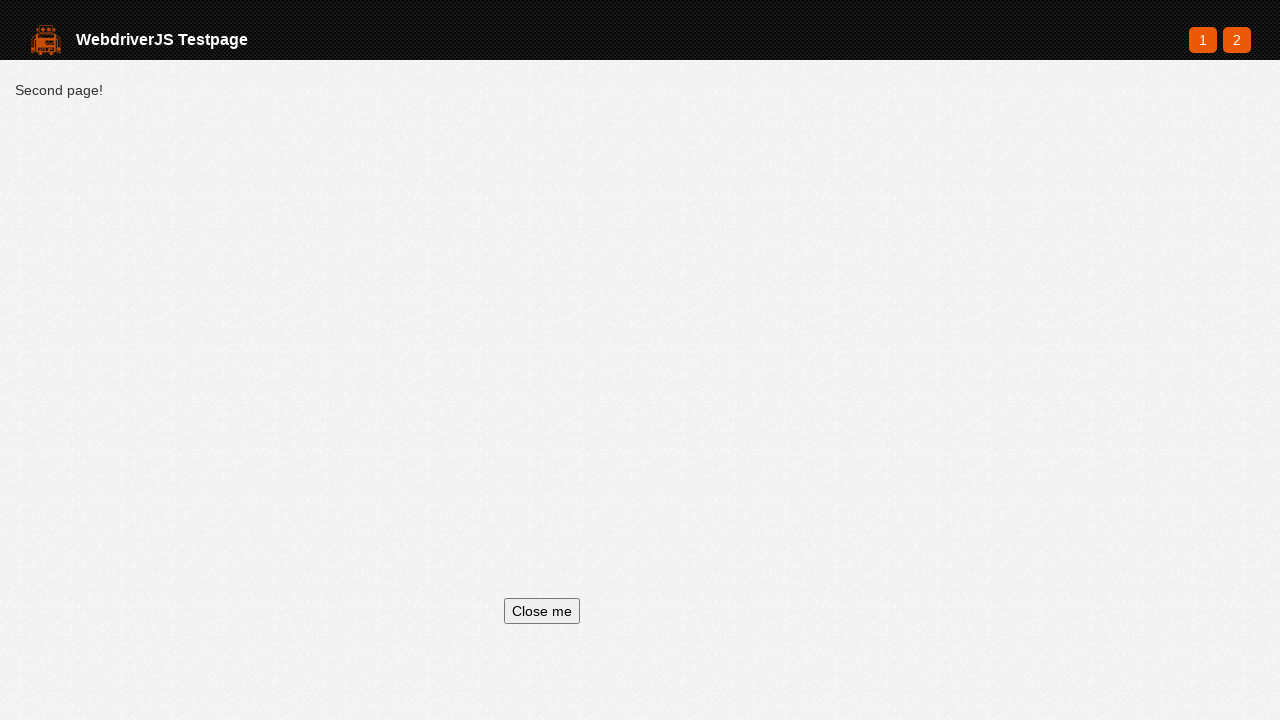